Tests the Python.org homepage by navigating to it and verifying the title matches exactly, repeated for multiple browser configurations

Starting URL: https://www.python.org/

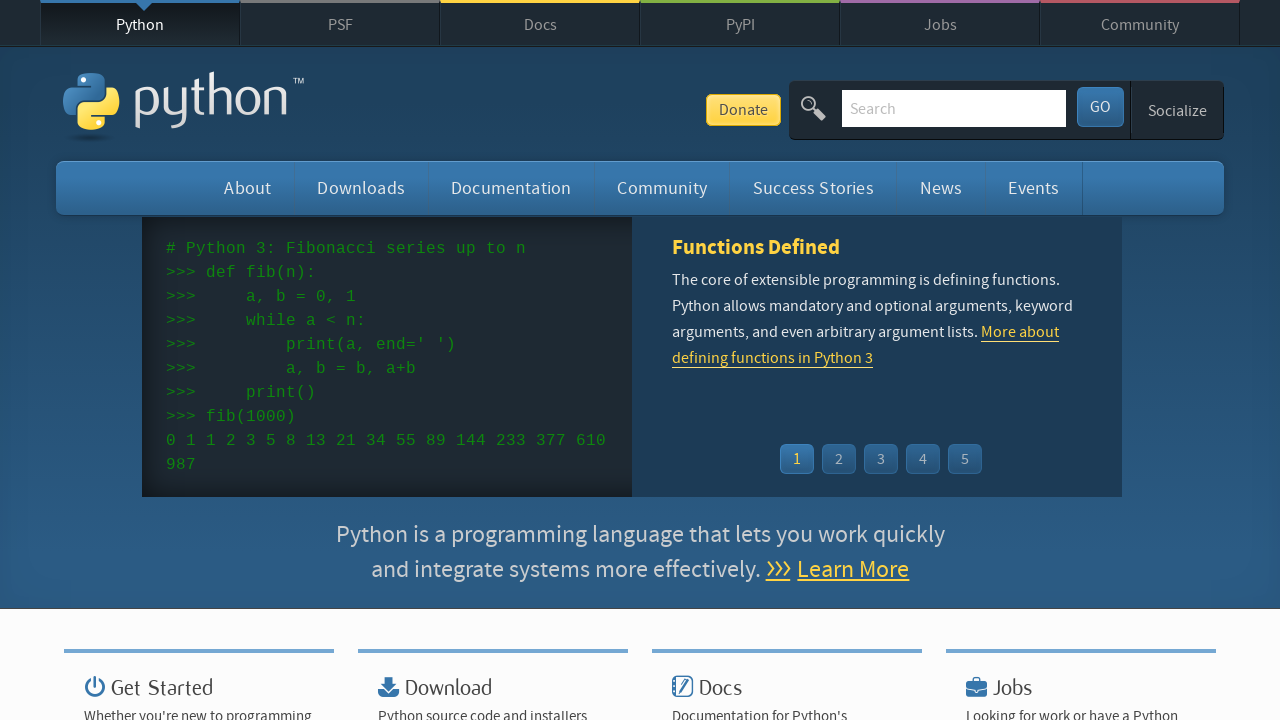

Navigated to Python.org homepage
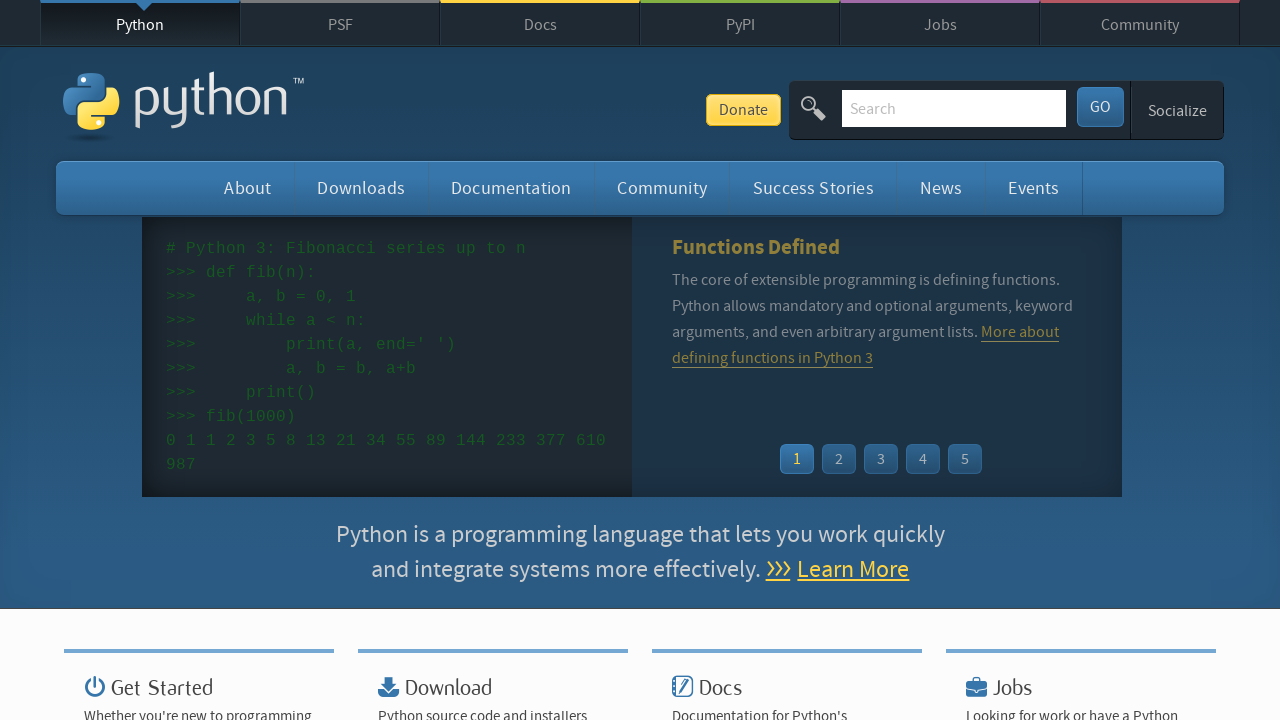

Verified page title matches 'Welcome to Python.org' exactly
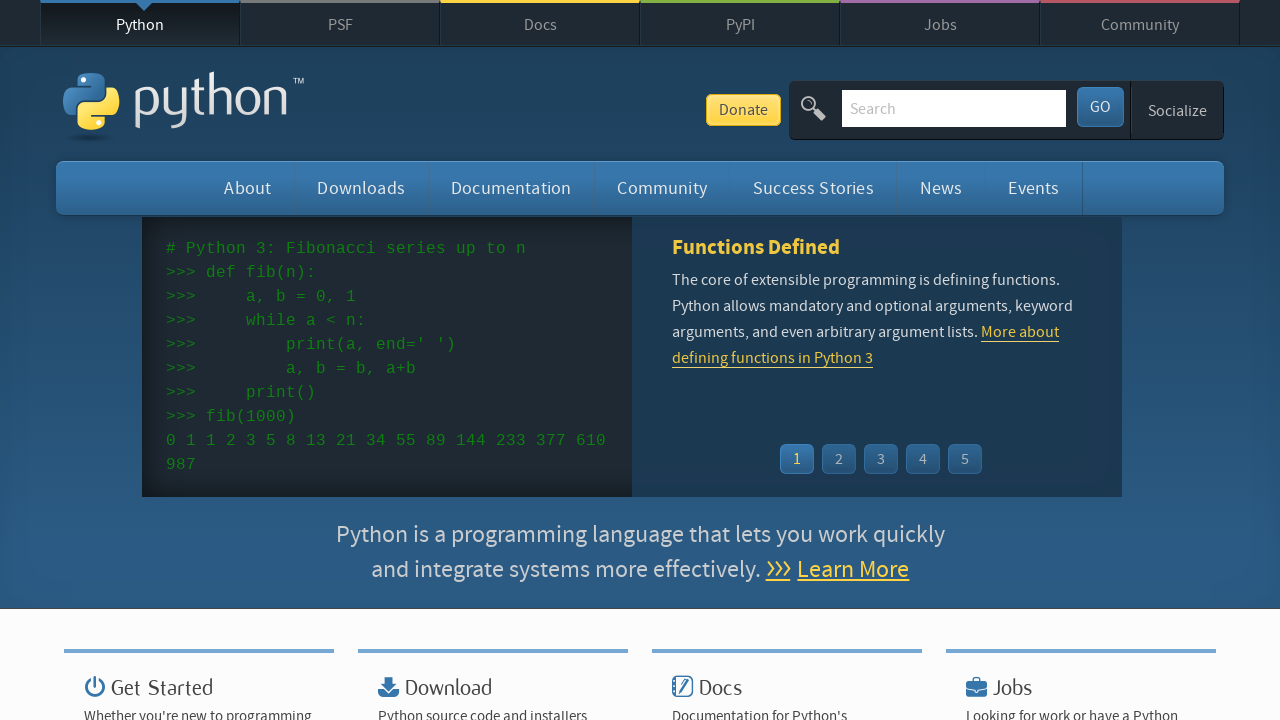

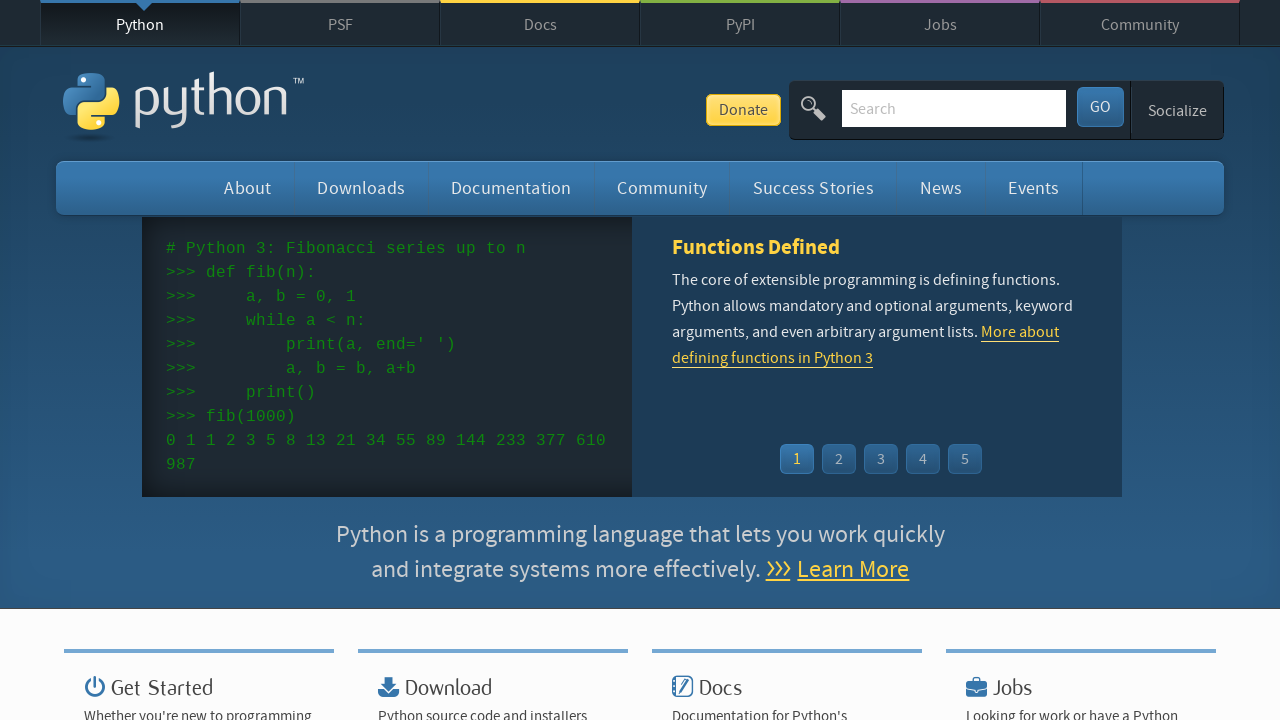